Clicks on the Support link on the American Family Insurance homepage

Starting URL: https://www.amfam.com/

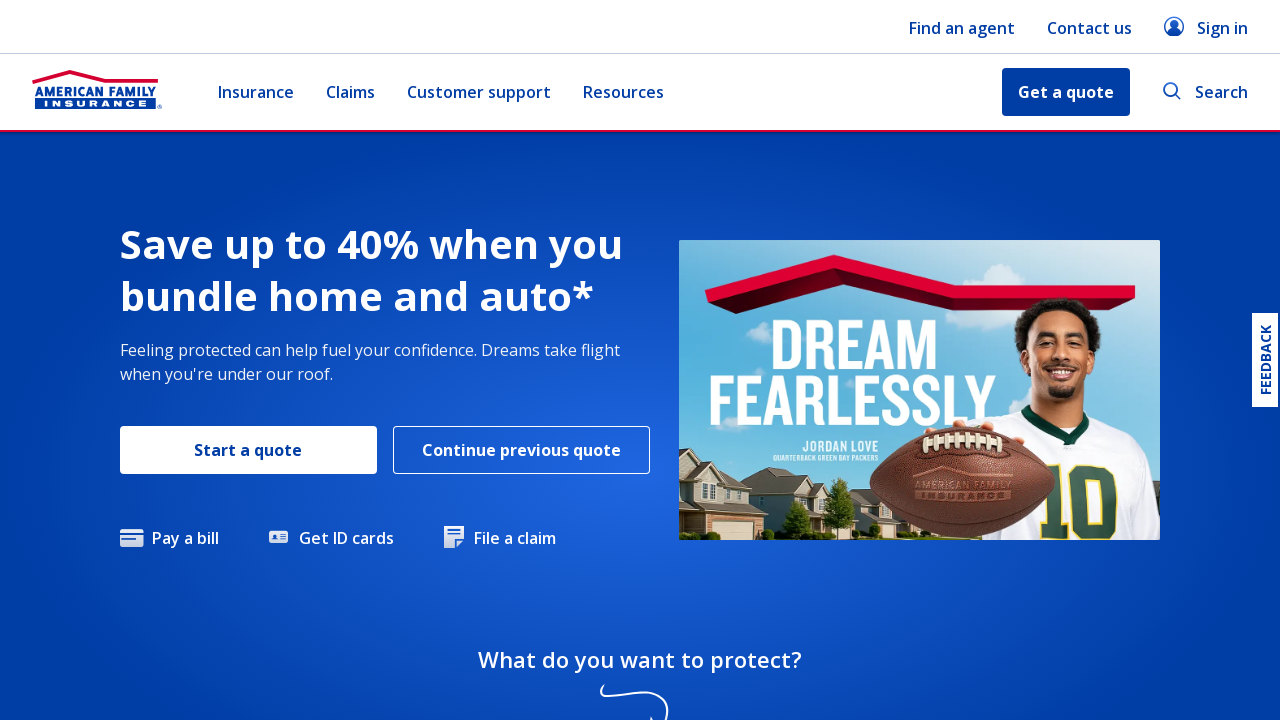

Clicked on the Customer Support link on the American Family Insurance homepage at (479, 92) on a:text('Customer Support')
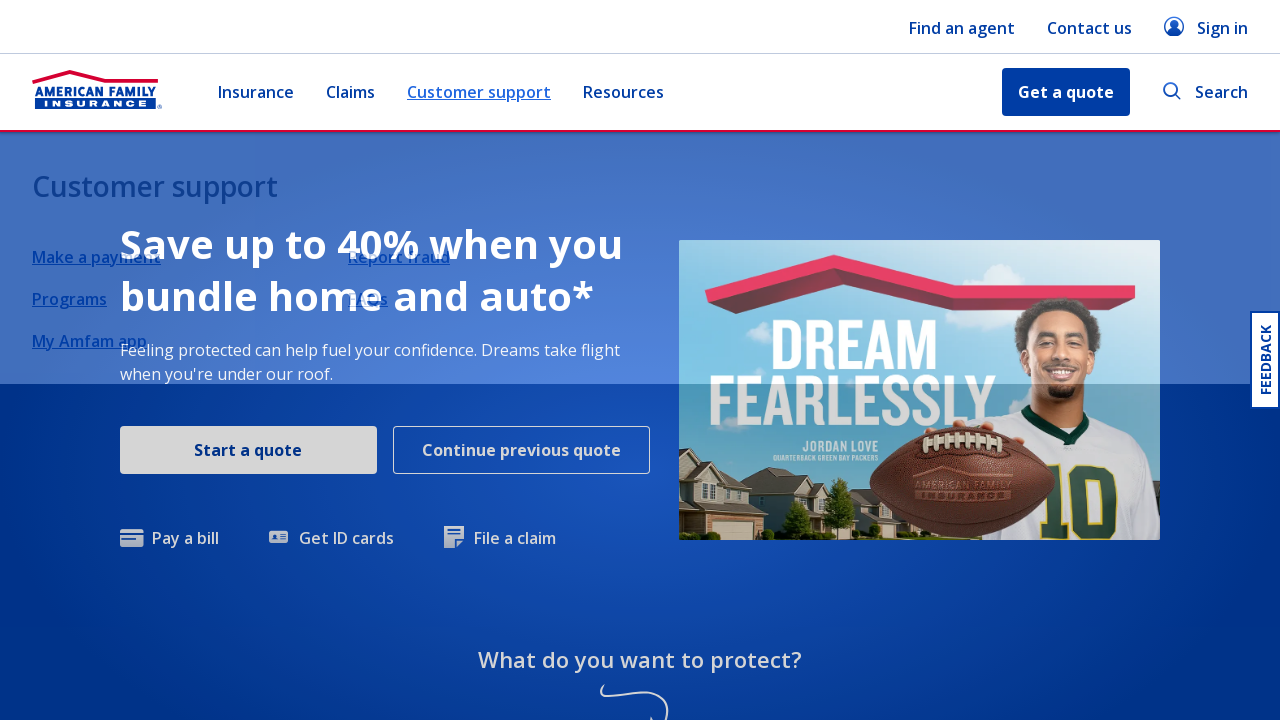

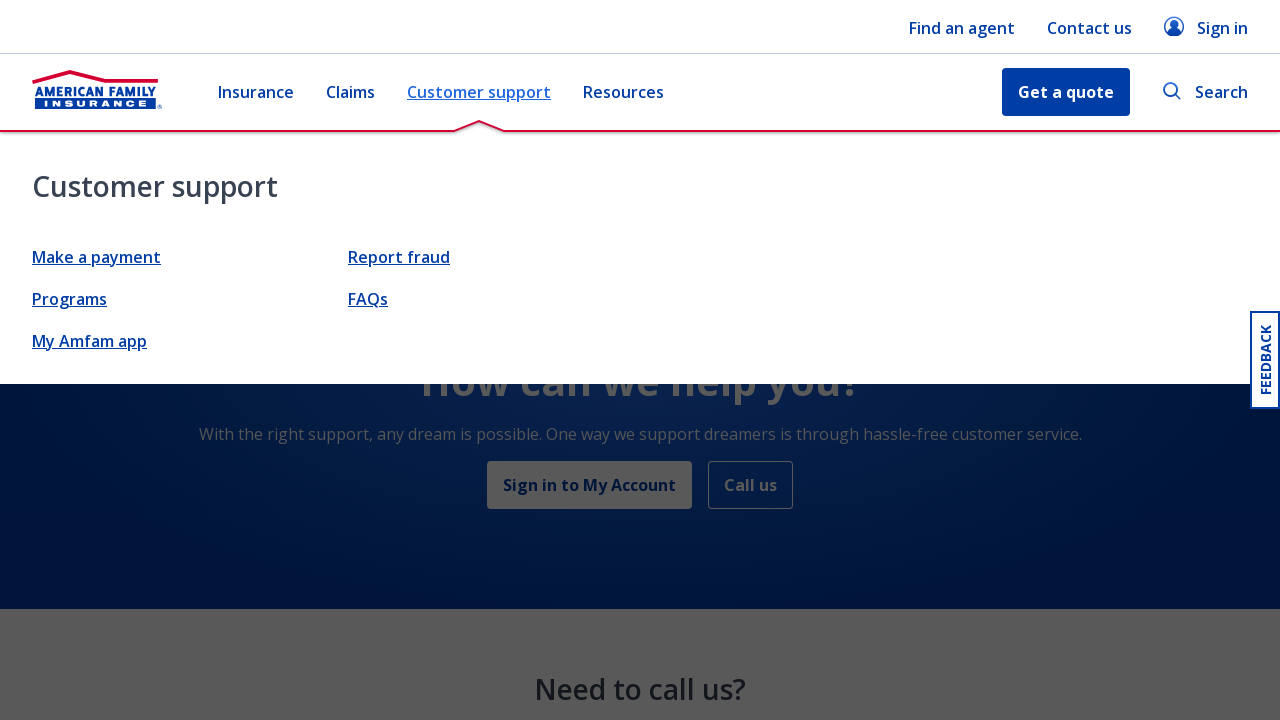